Tests select dropdown functionality by selecting options using different methods (by index, by value, and by visible text) from a Skills dropdown on a registration form

Starting URL: https://demo.automationtesting.in/Register.html

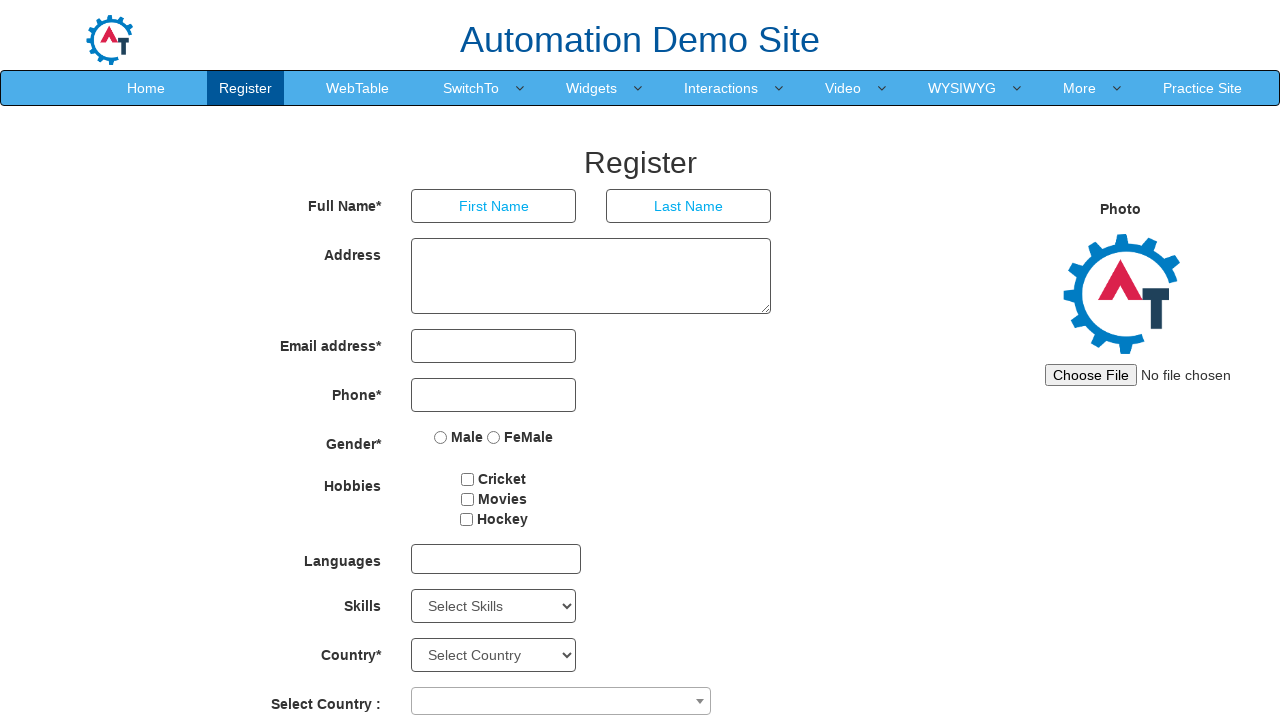

Waited for Skills dropdown to be visible
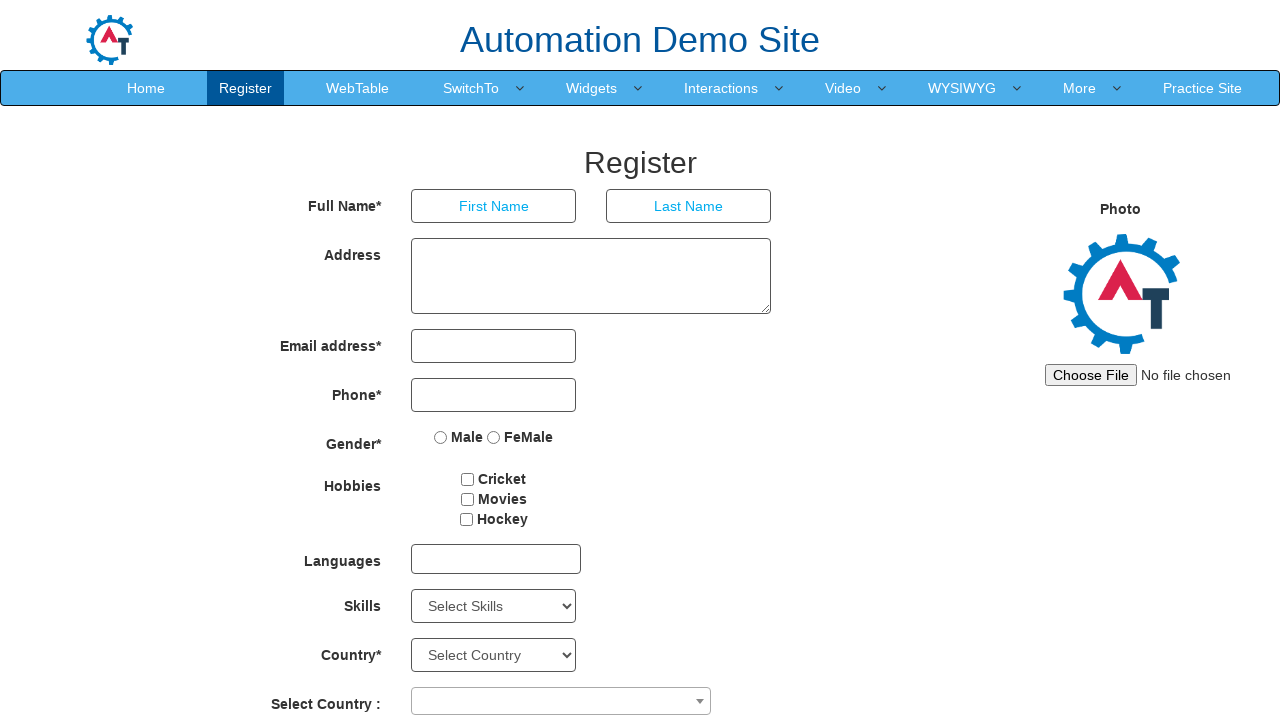

Selected Skills dropdown option by index 5 on #Skills
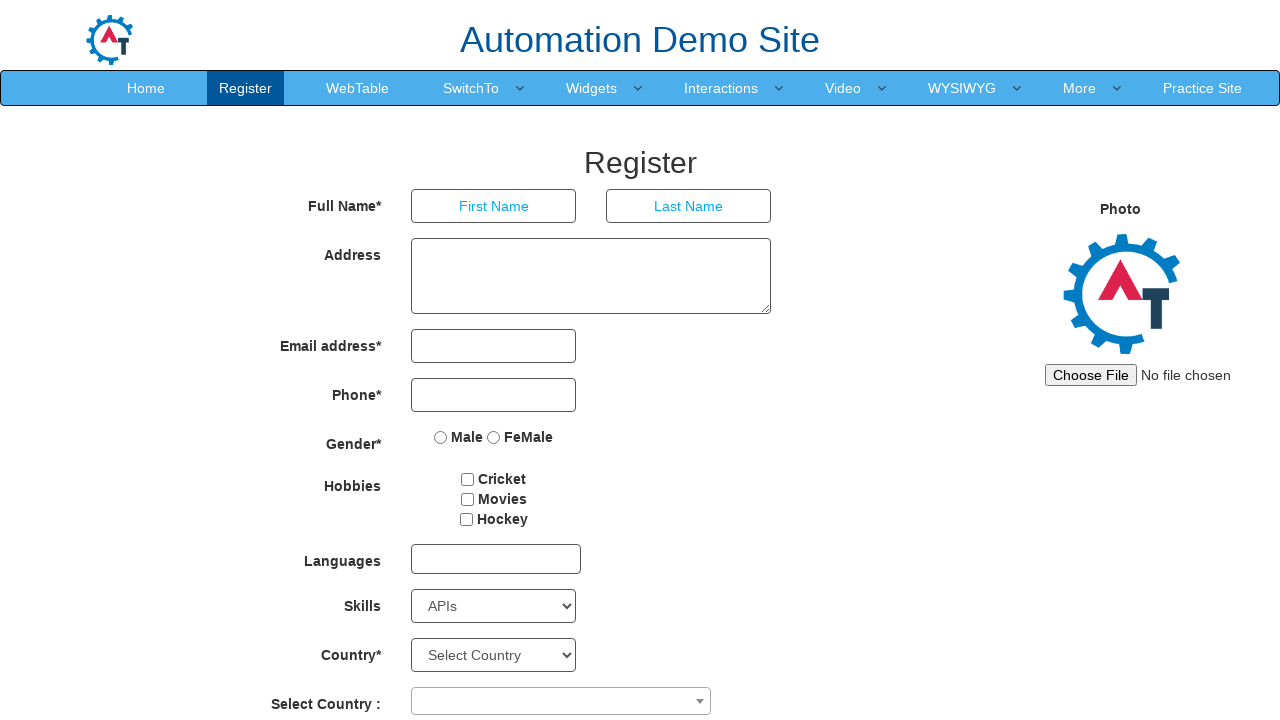

Selected Skills dropdown option by value 'C++' on #Skills
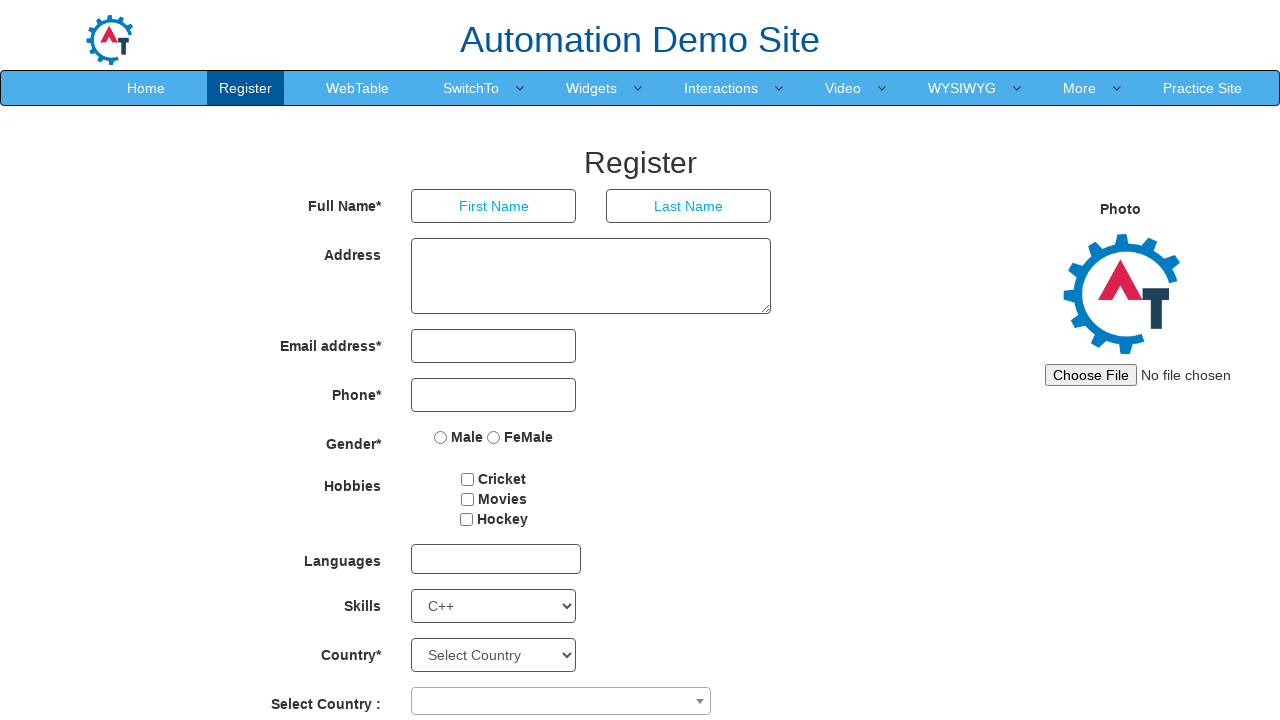

Selected Skills dropdown option by visible text 'Java' on #Skills
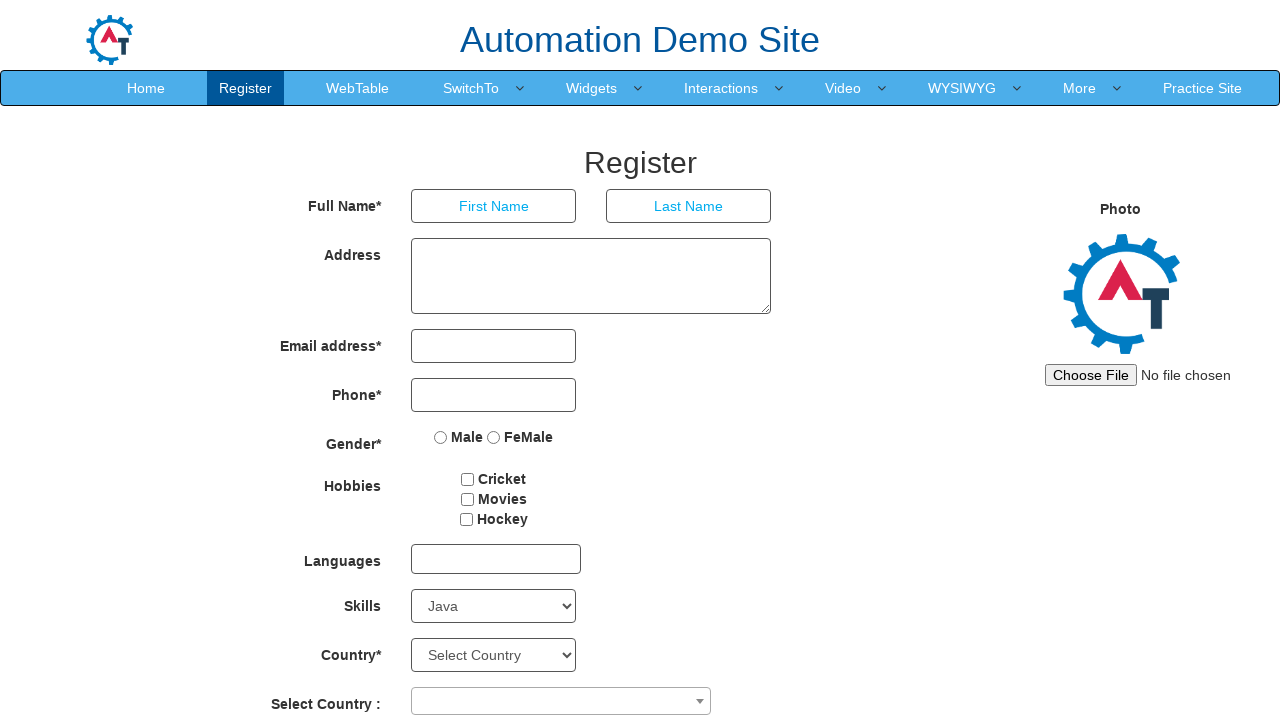

Retrieved all available options from Skills dropdown
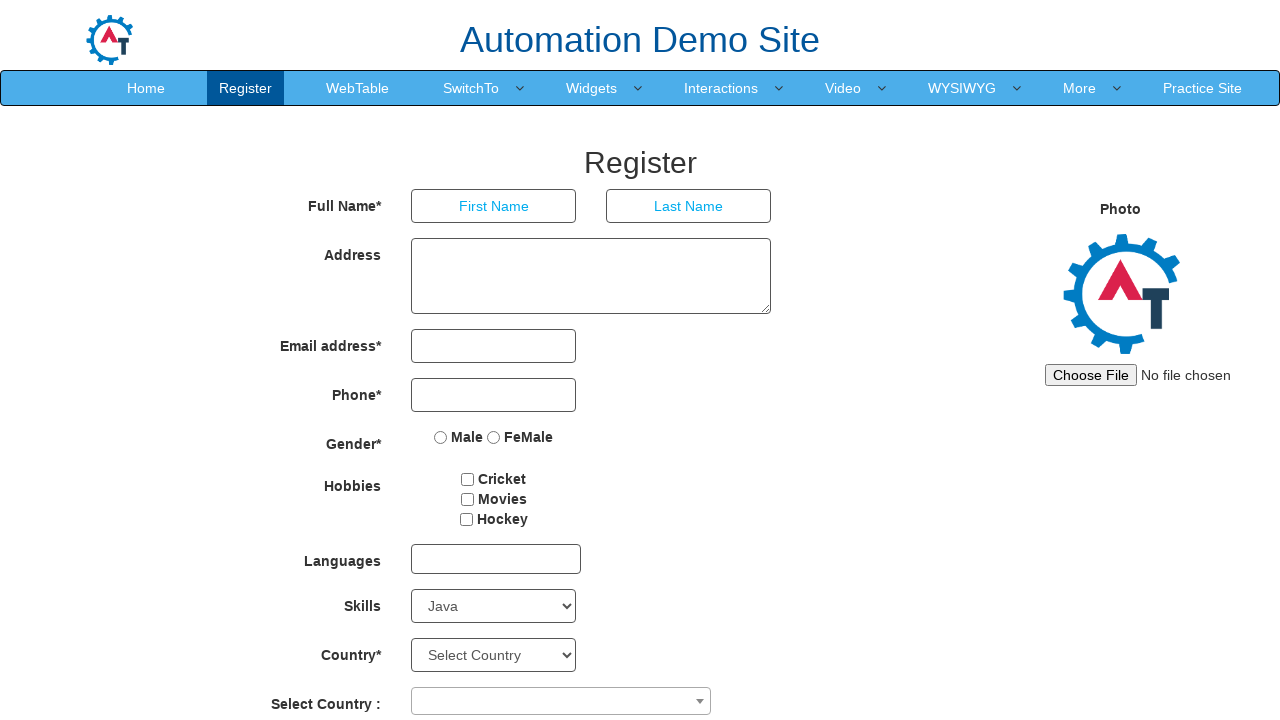

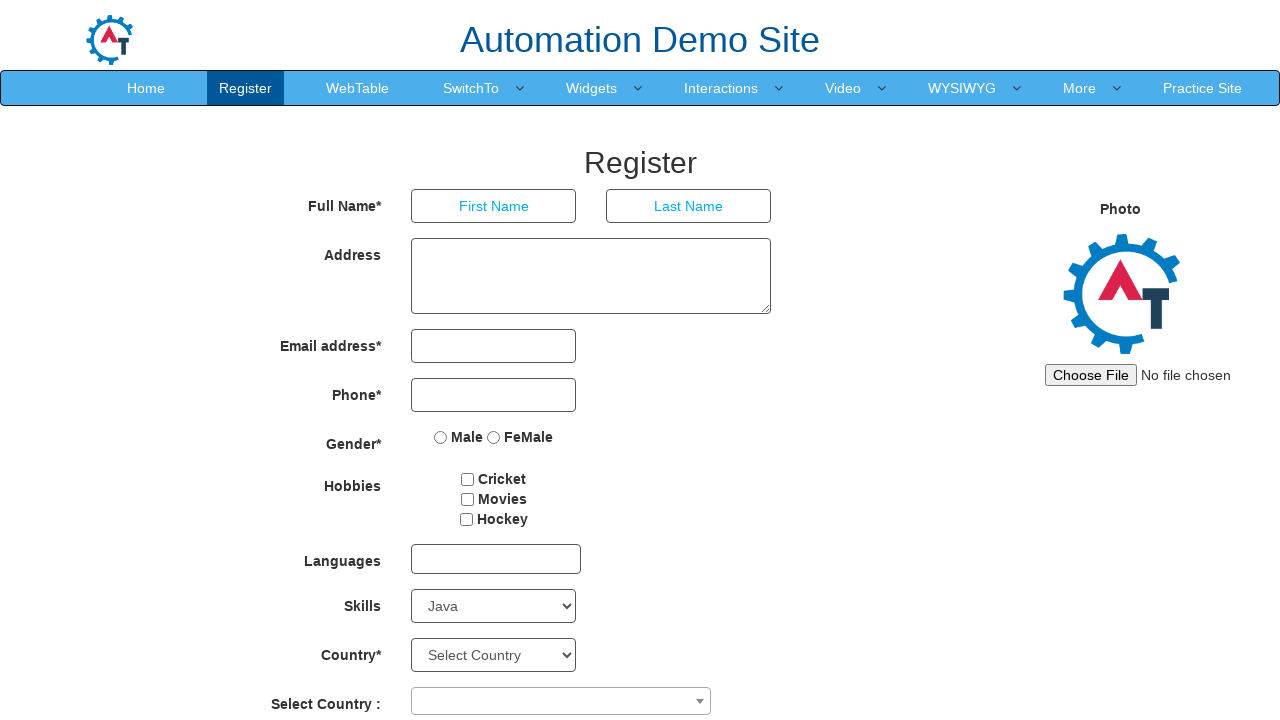